Navigates to the TodoMVC website and clicks the View on GitHub link

Starting URL: https://todomvc.com/

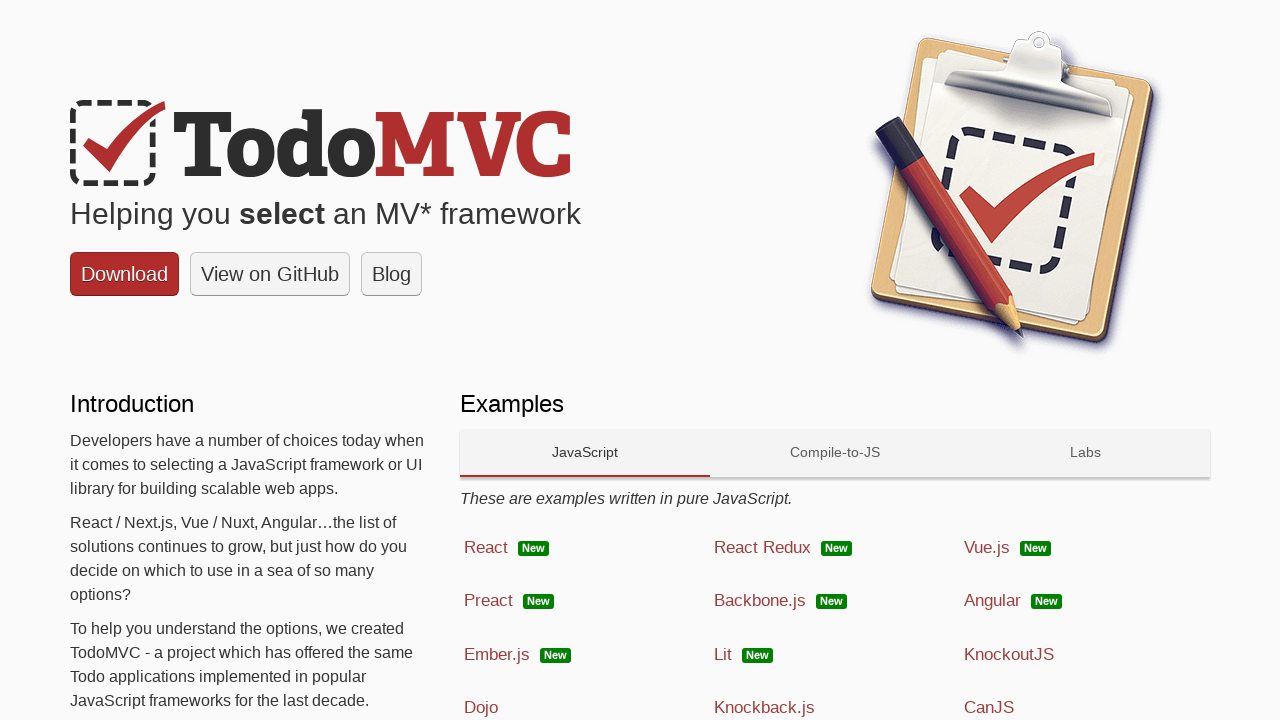

Navigated to TodoMVC website at https://todomvc.com/
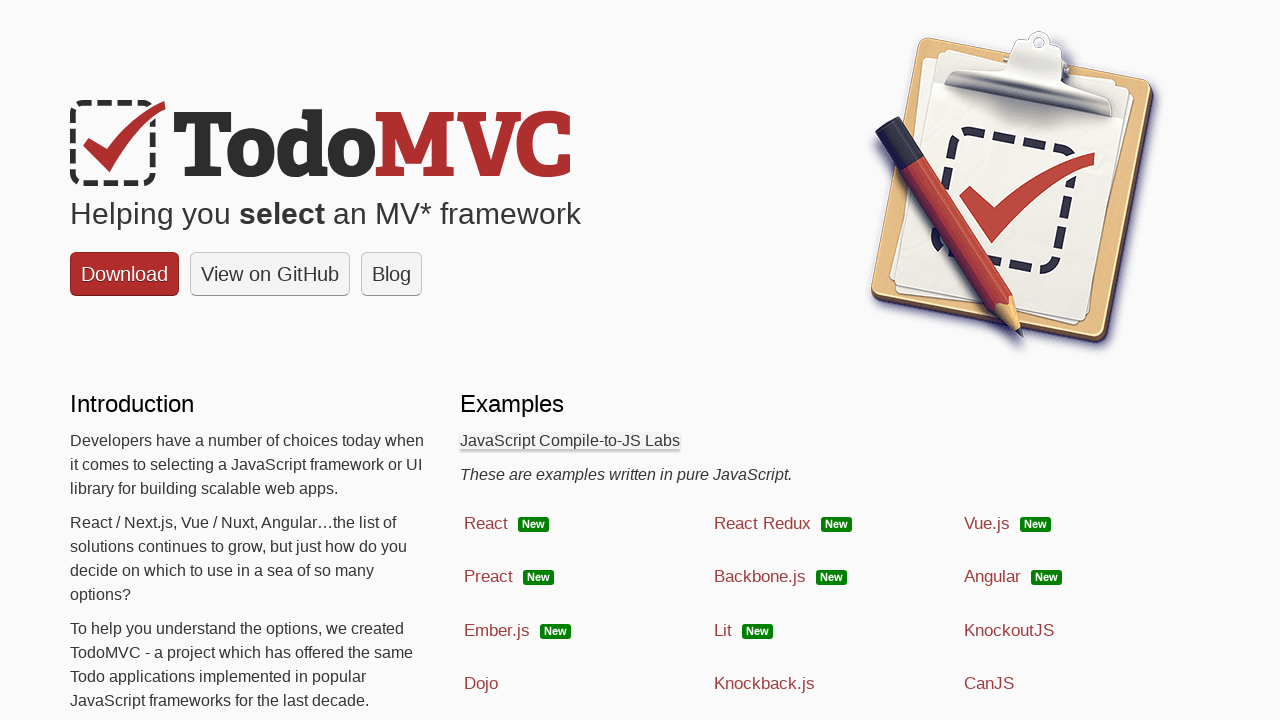

Clicked the 'View on GitHub' link at (270, 274) on internal:role=link[name="View on GitHub"i]
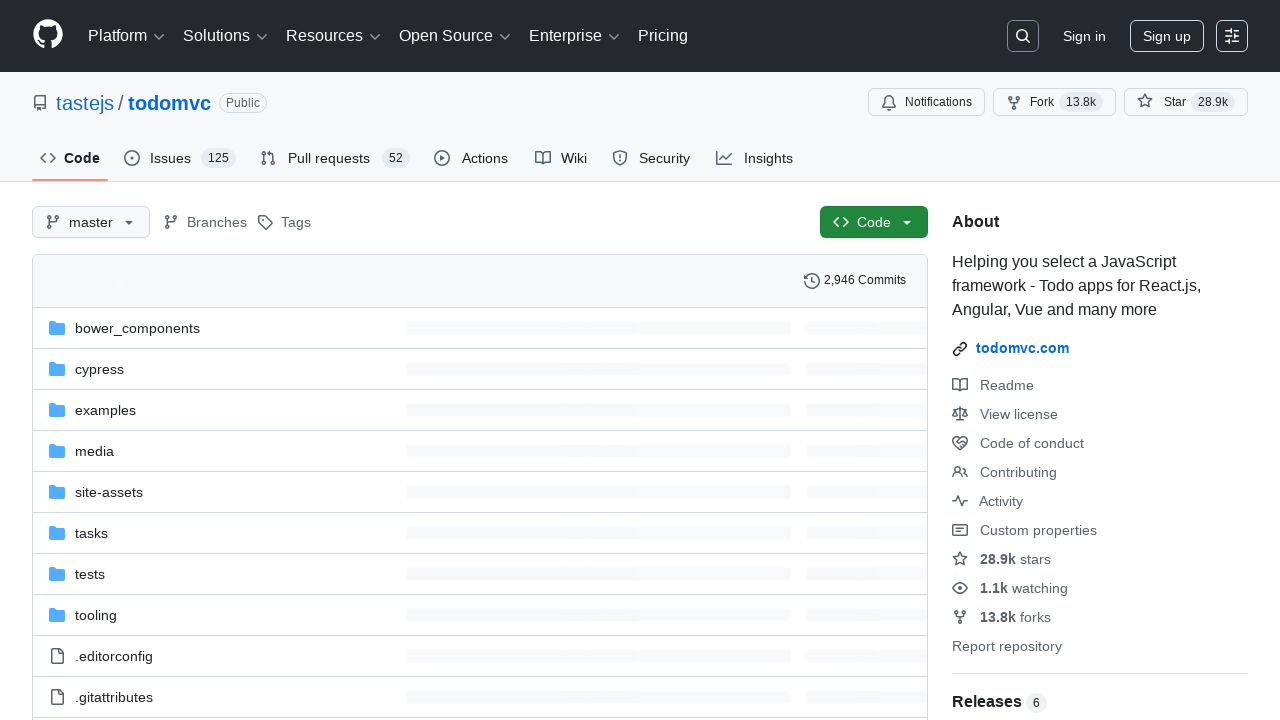

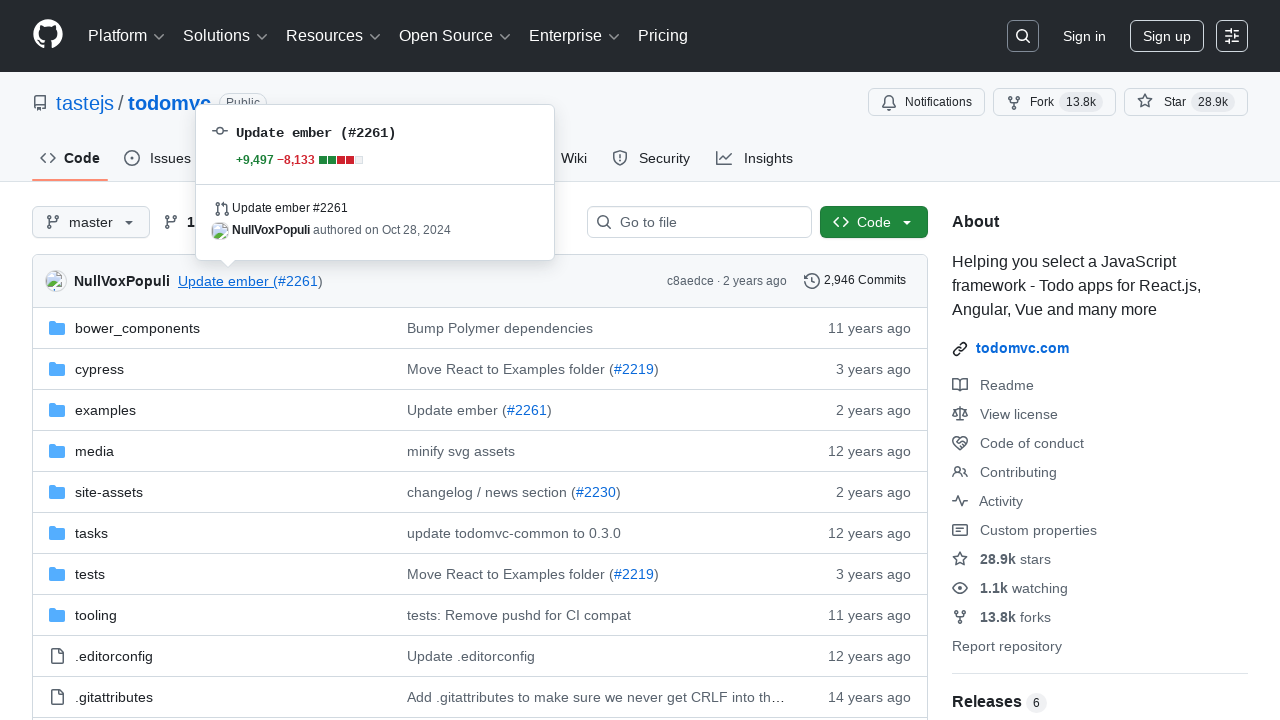